Tests search functionality by entering a search query and verifying that top results contain the search term

Starting URL: https://dev.to

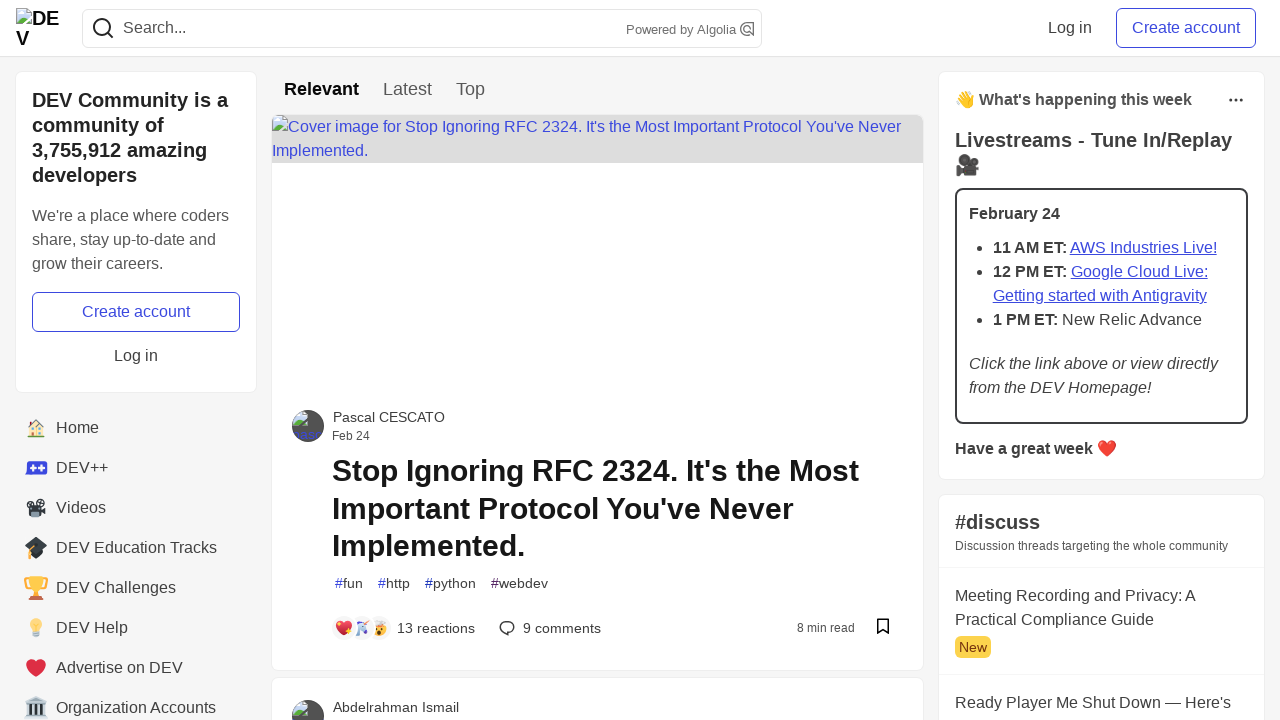

Filled search bar with 'testing' on input[name='q']
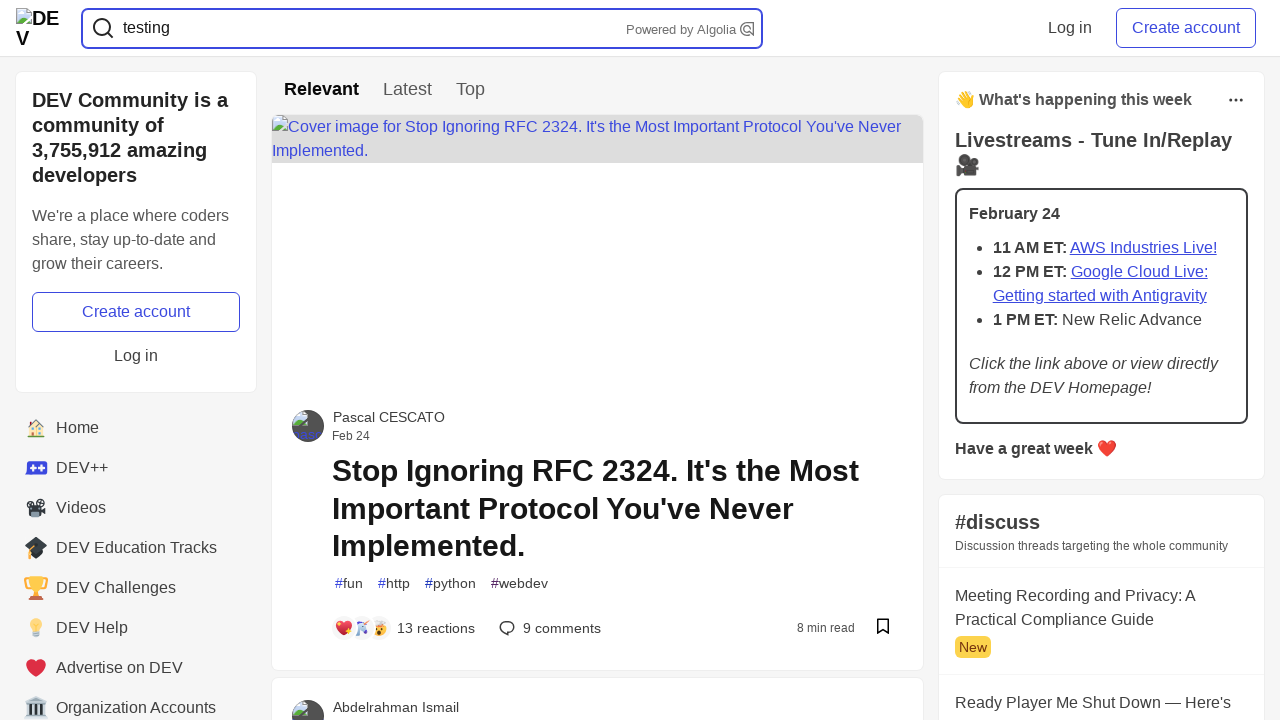

Pressed Enter to submit search query on input[name='q']
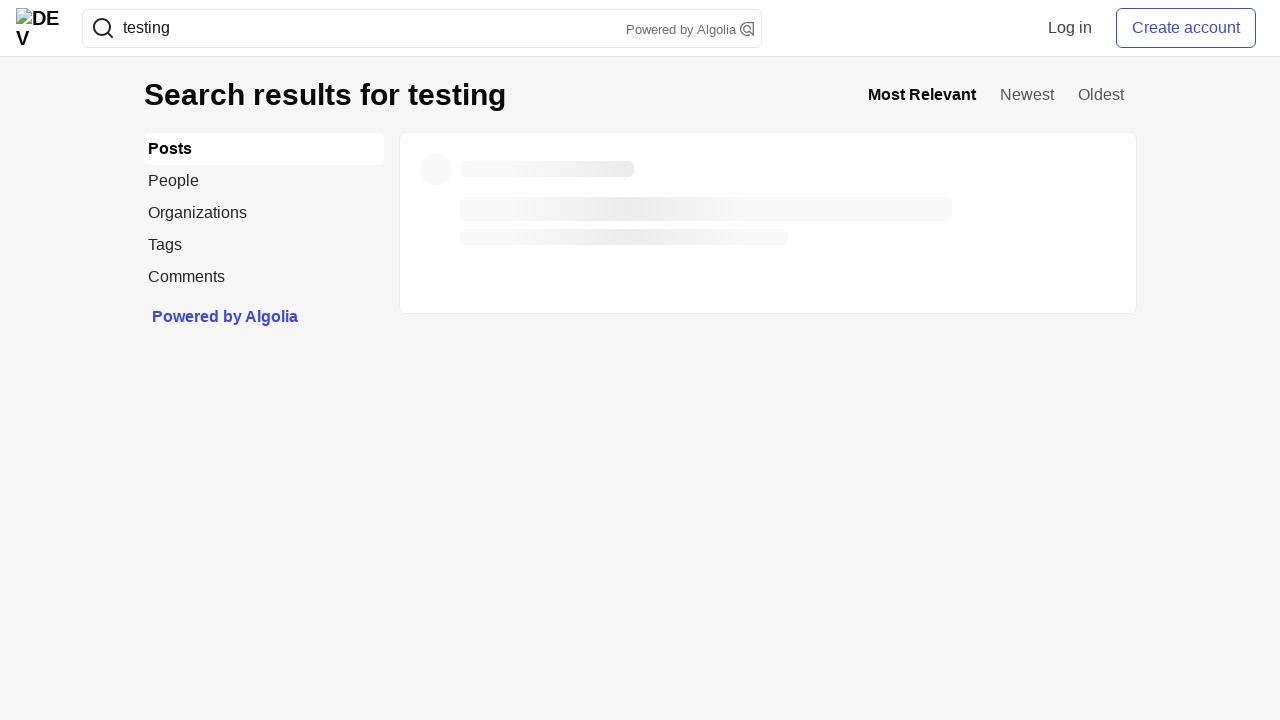

Search results page loaded with URL containing search parameter
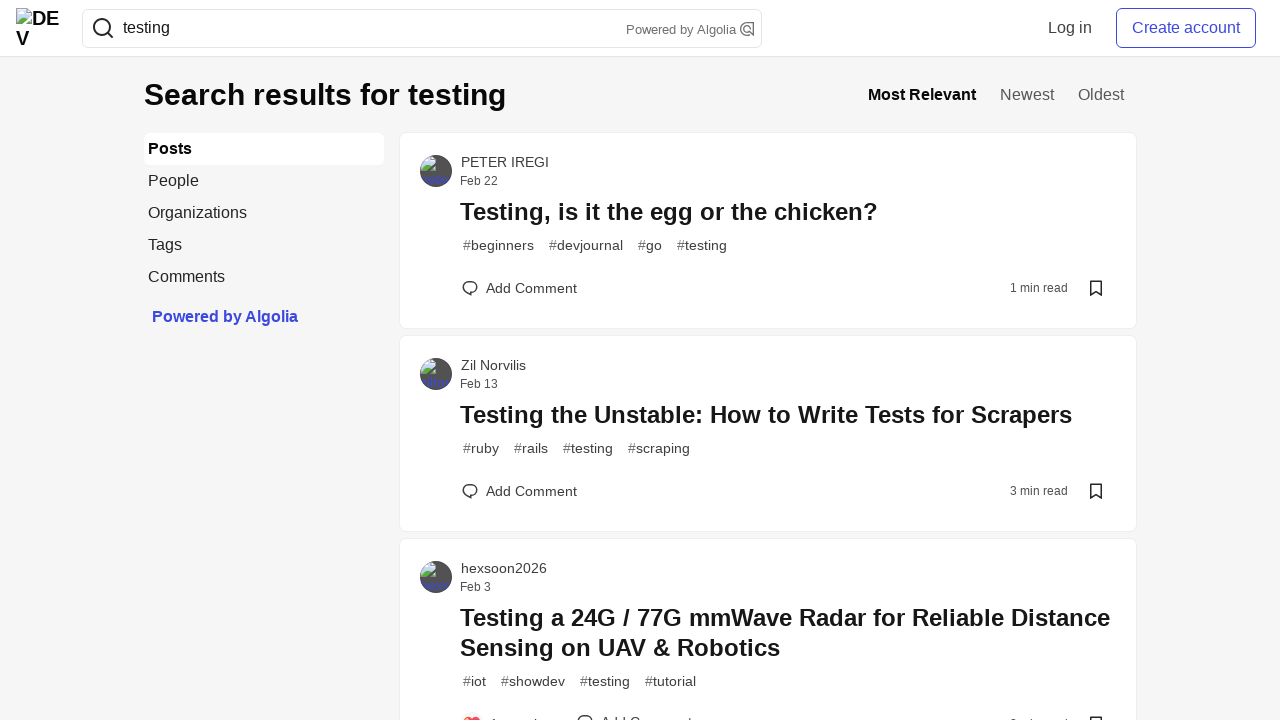

Top search result title element is visible
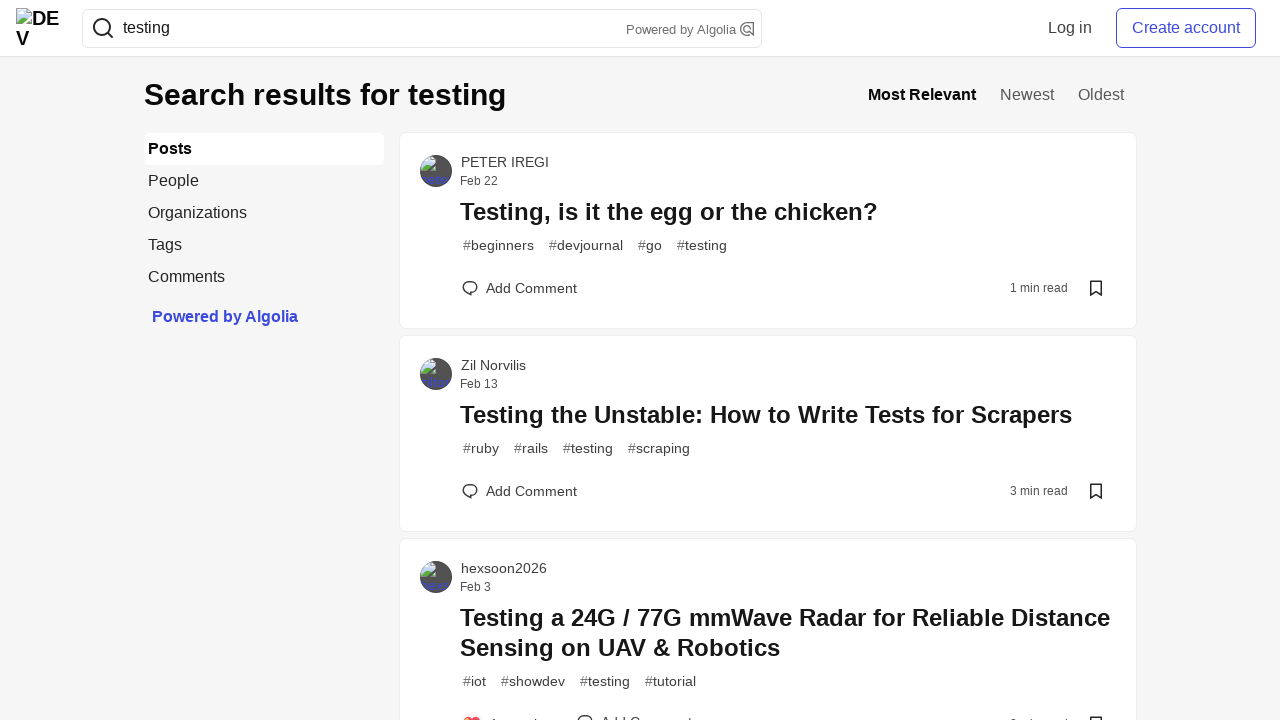

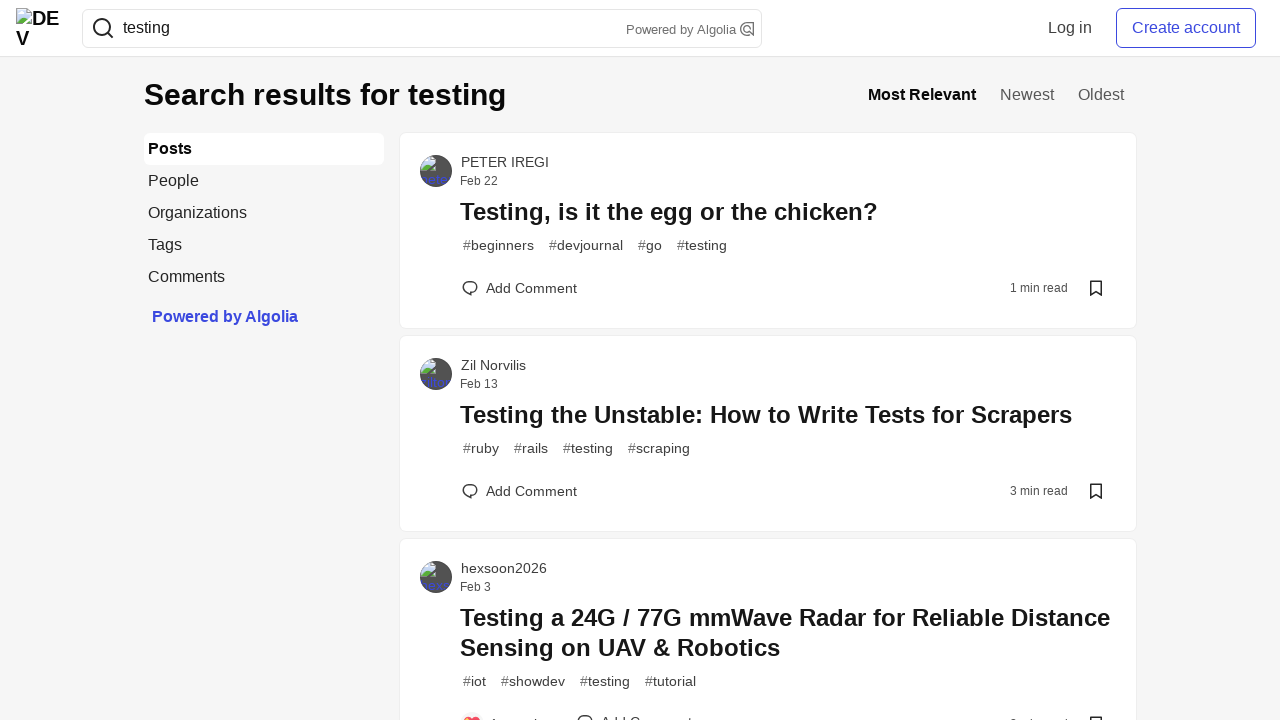